Verifies that Facebook group links are present on the homepage

Starting URL: https://saglac.io/

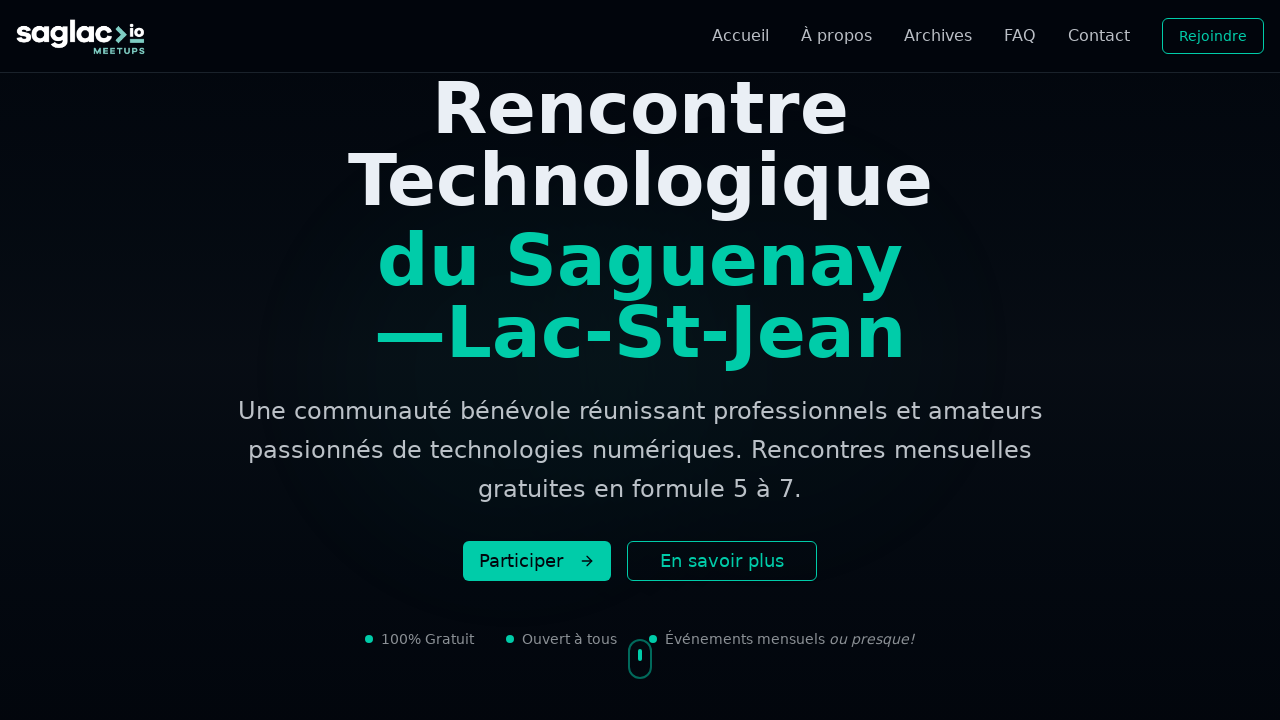

Waited for page to load completely
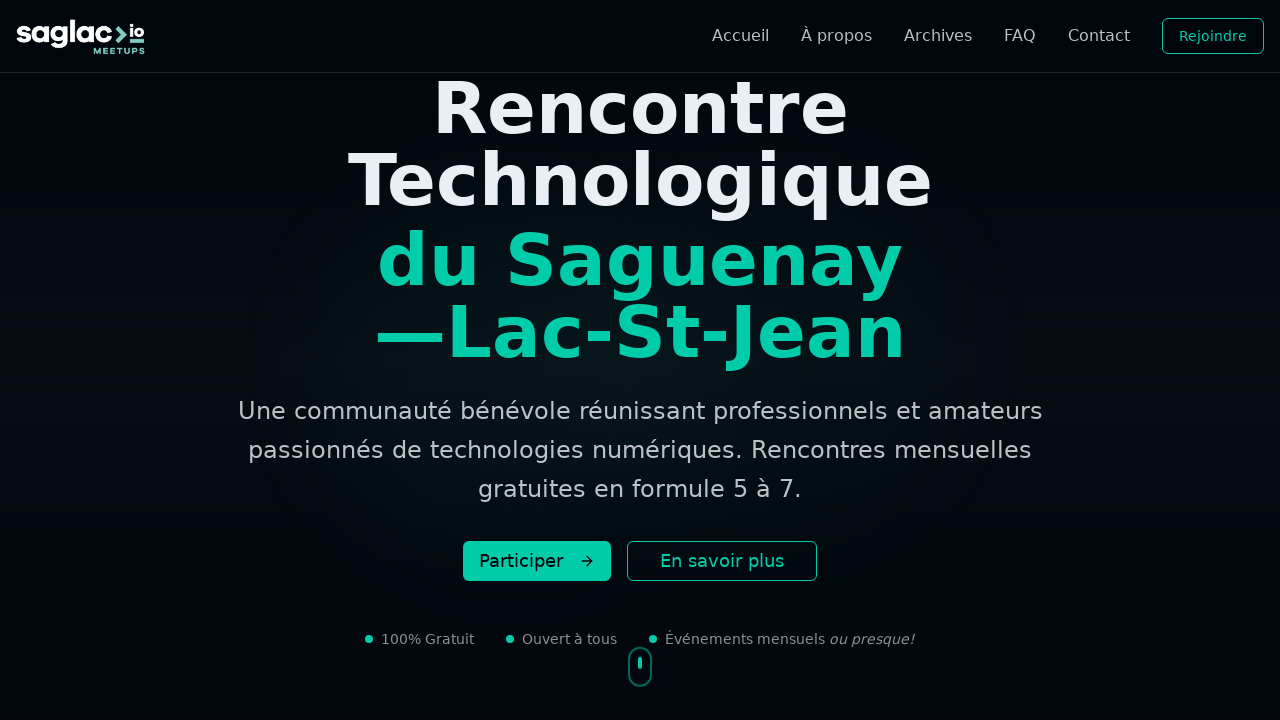

Located Facebook group links in header
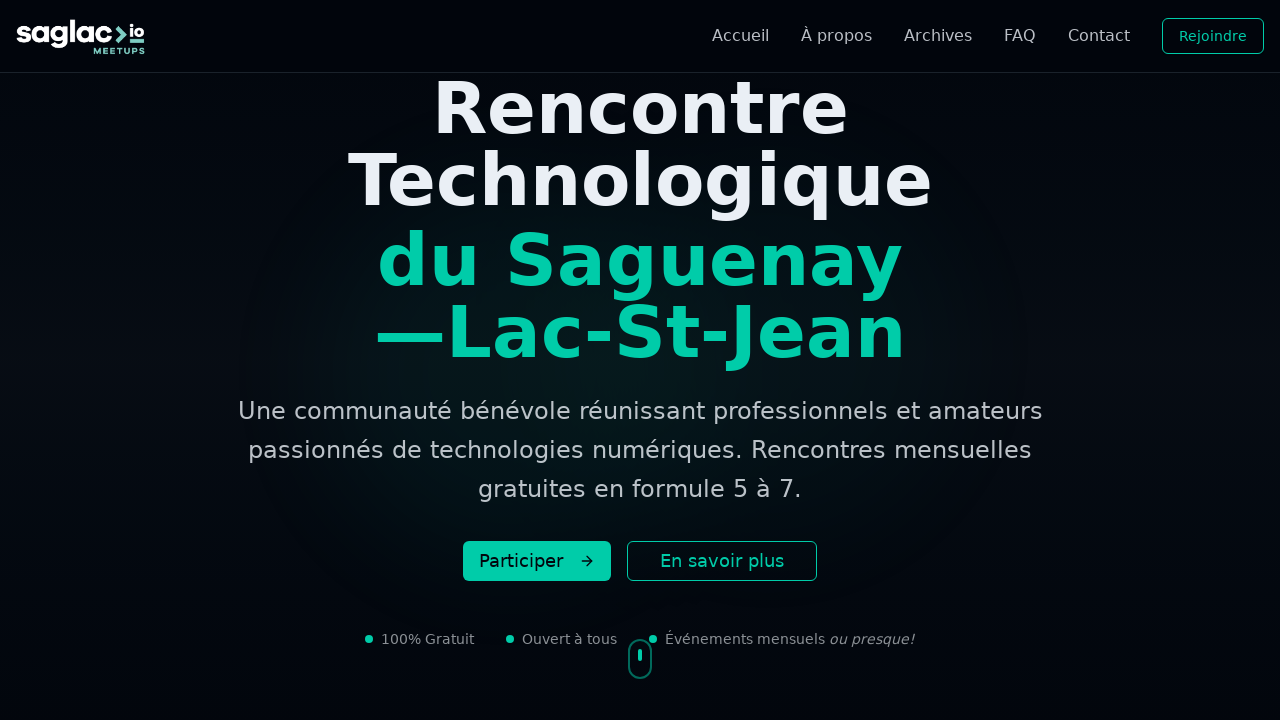

Found 3 Facebook group link(s)
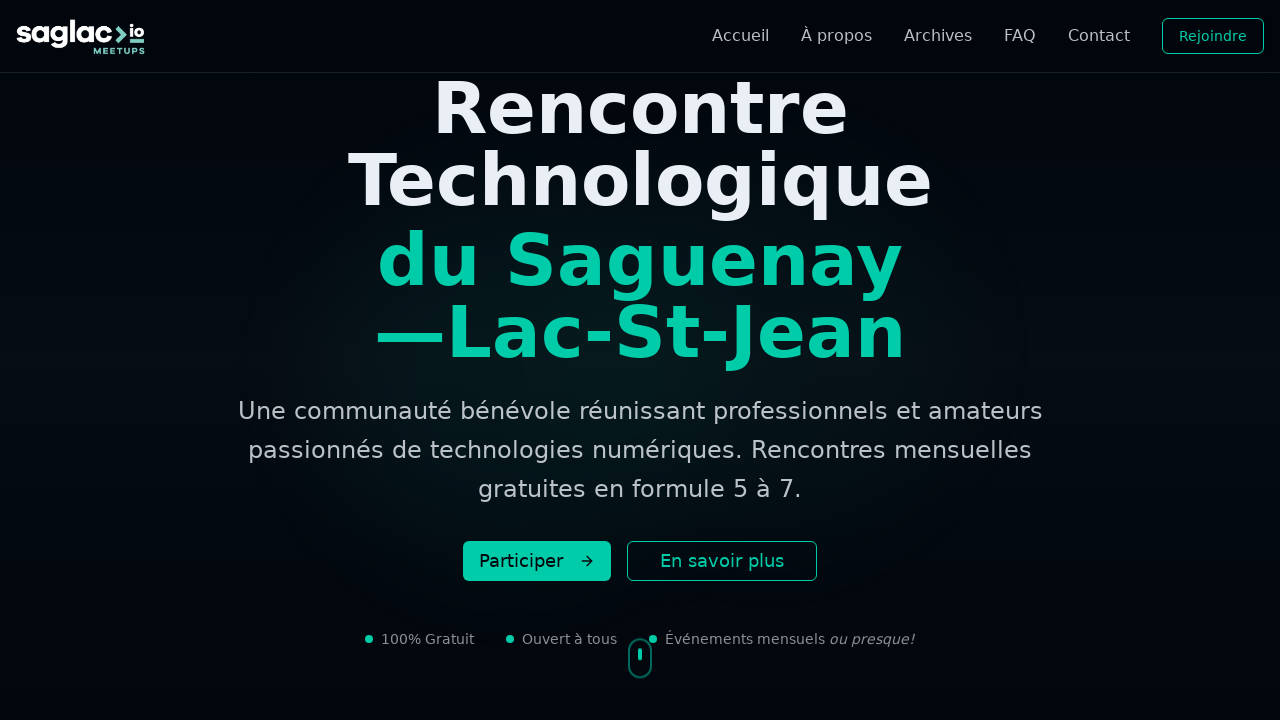

Verified that at least one Facebook group link is present on the homepage
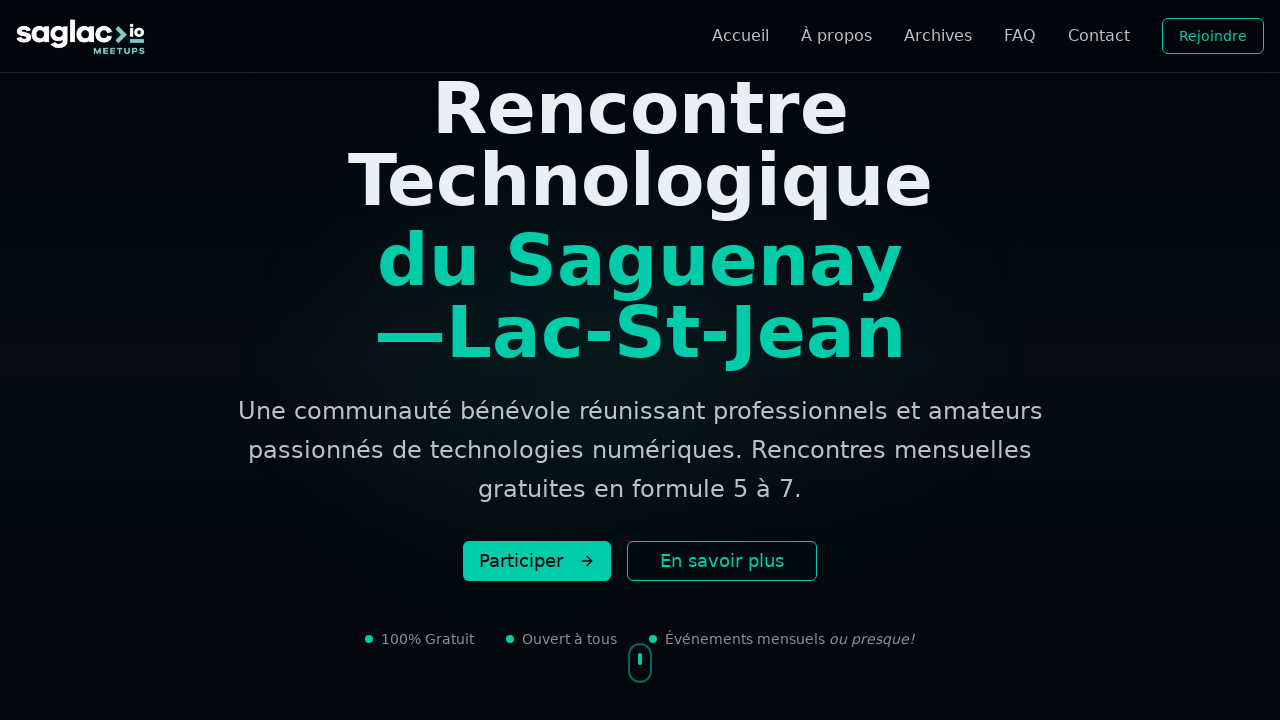

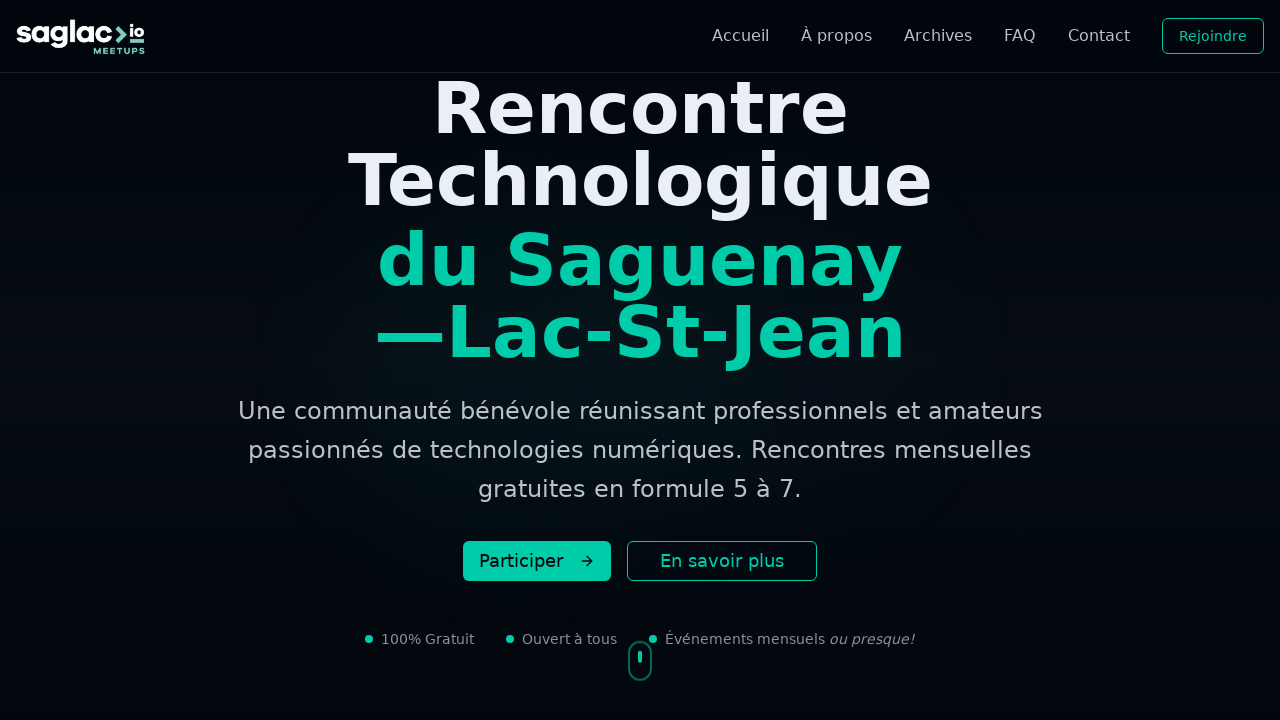